Tests a complete flight booking flow on BlazeDemo by selecting departure/destination cities, choosing a flight, and filling out the purchase form with passenger and payment details

Starting URL: https://blazedemo.com/

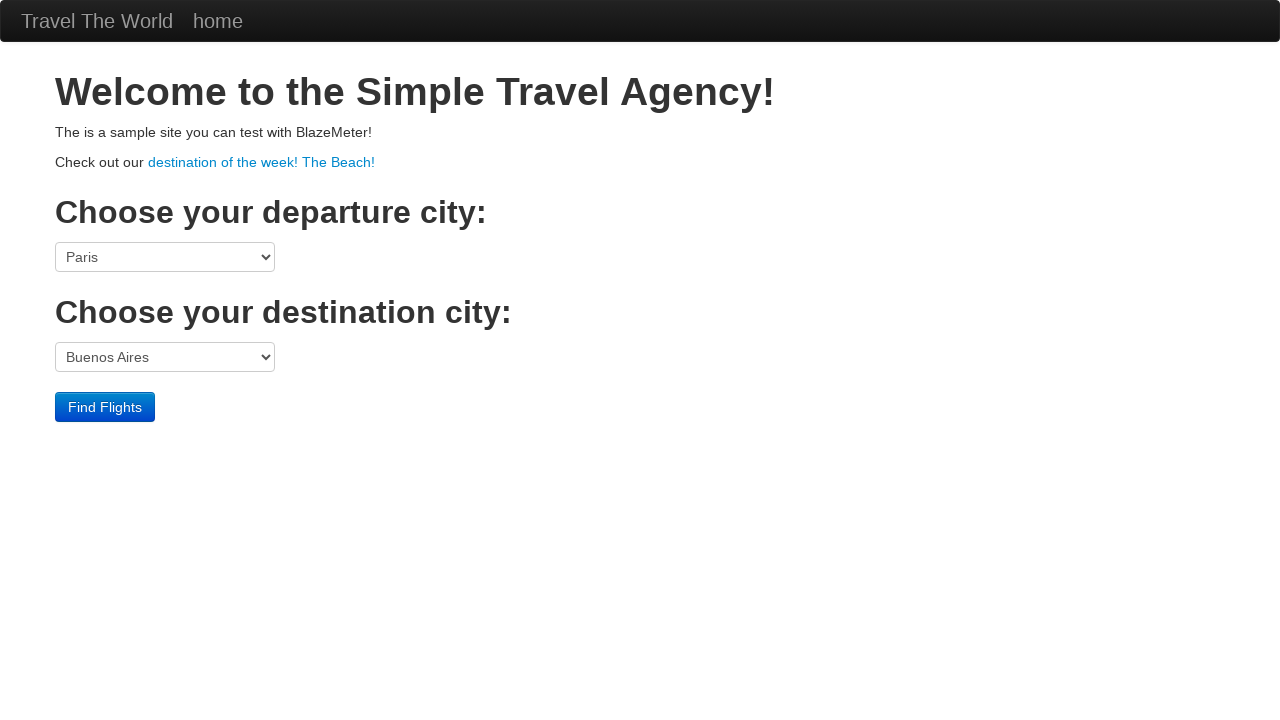

Selected Boston as departure city from dropdown on xpath=/html/body/div[3]/form/select[1]
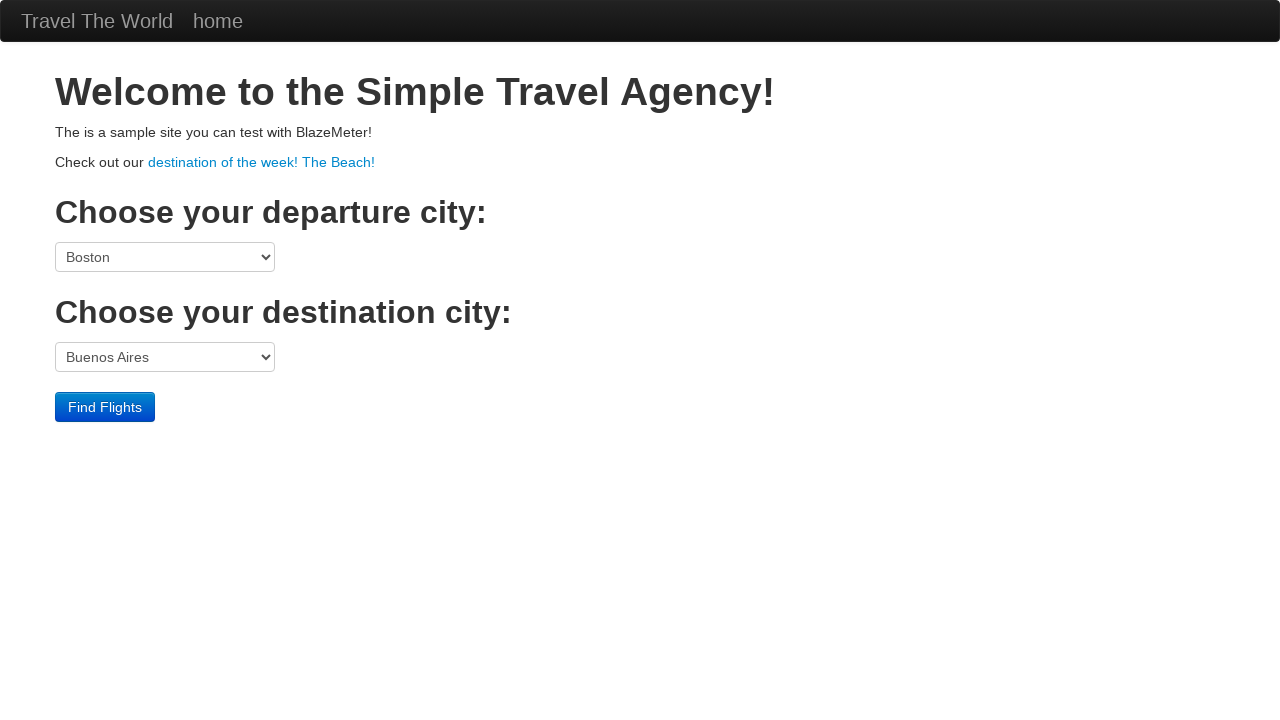

Selected London as destination city from dropdown on xpath=/html/body/div[3]/form/select[2]
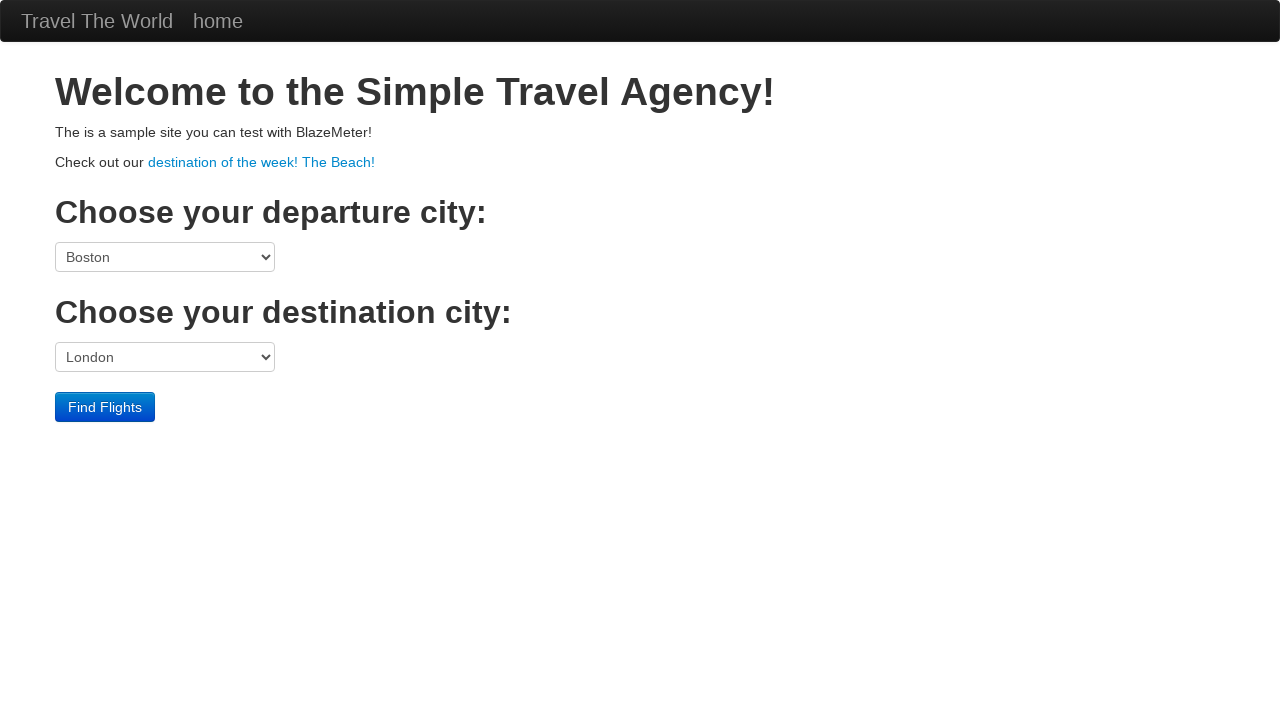

Clicked find flights button at (105, 407) on xpath=/html/body/div[3]/form/div/input
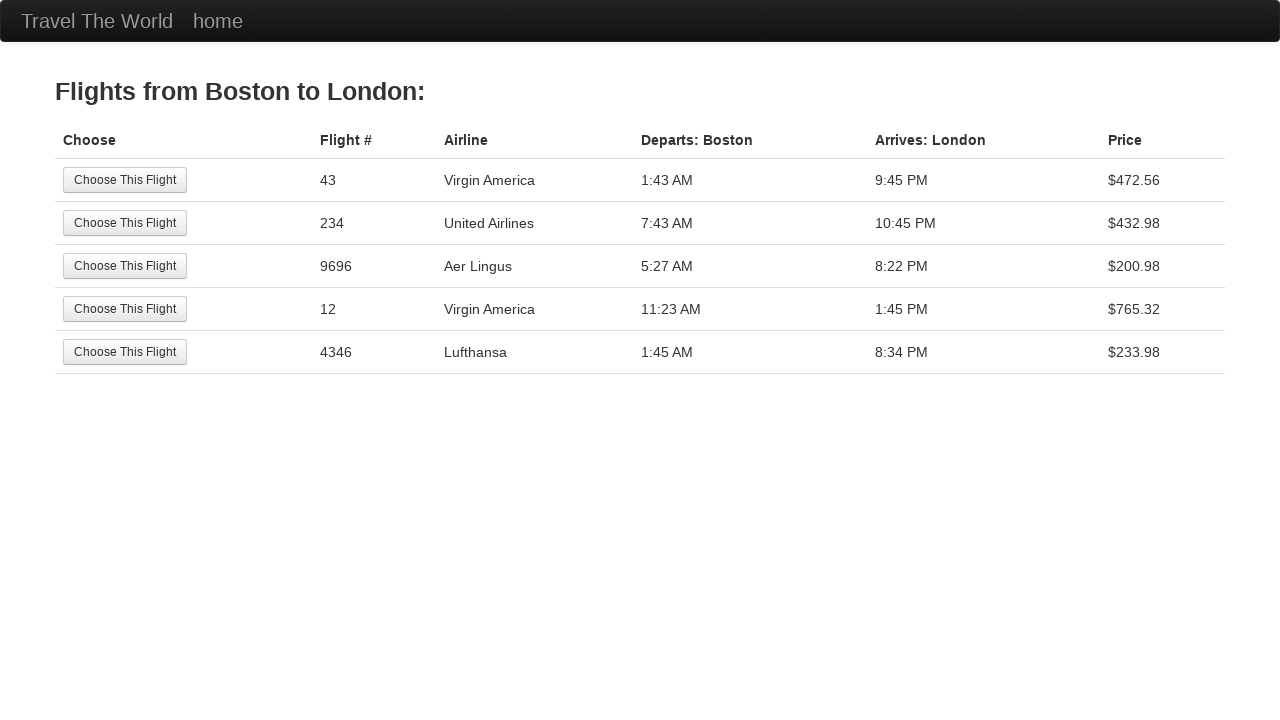

Flight results loaded
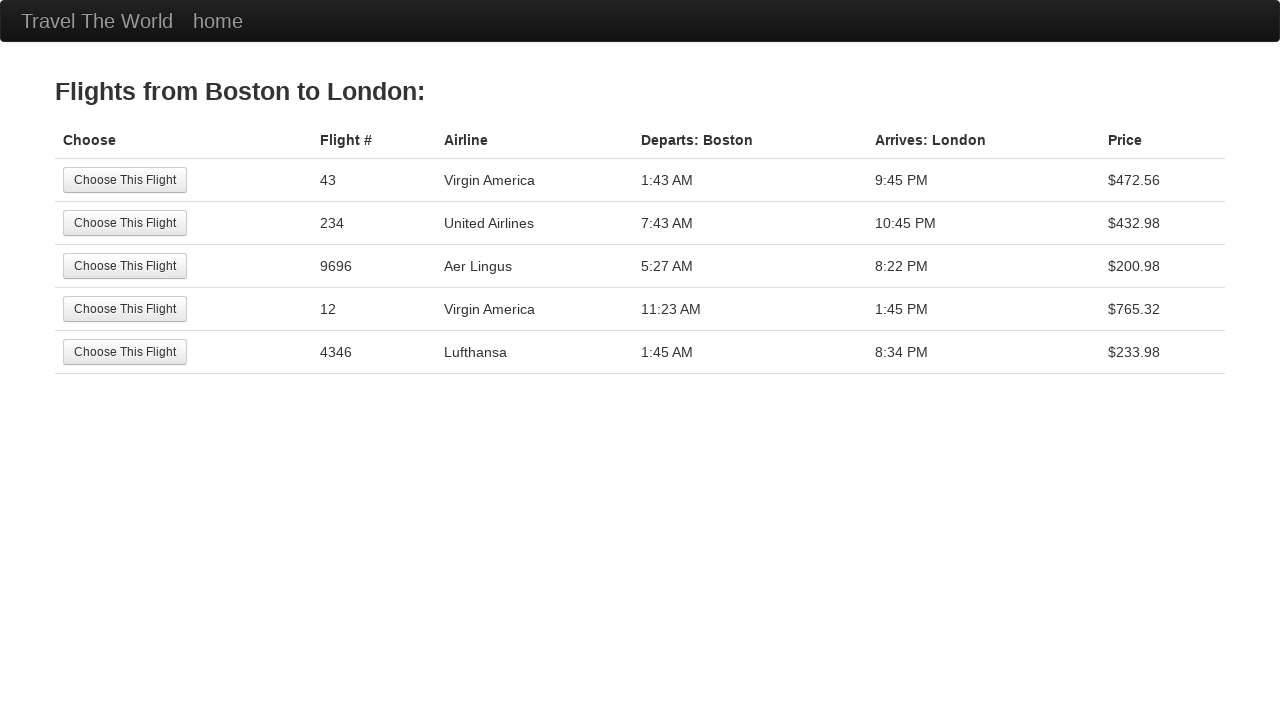

Selected a flight from results at (125, 223) on xpath=/html/body/div[2]/table/tbody/tr[2]/td[1]/input
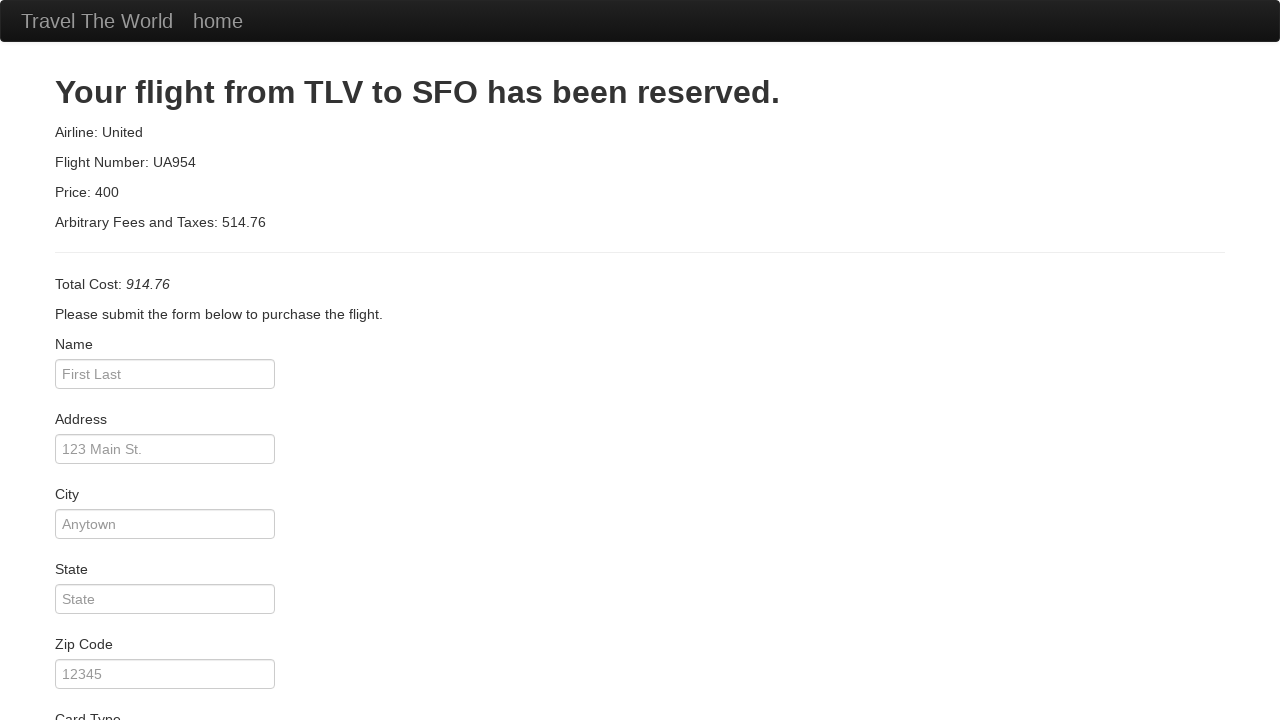

Filled passenger name: John Smith on #inputName
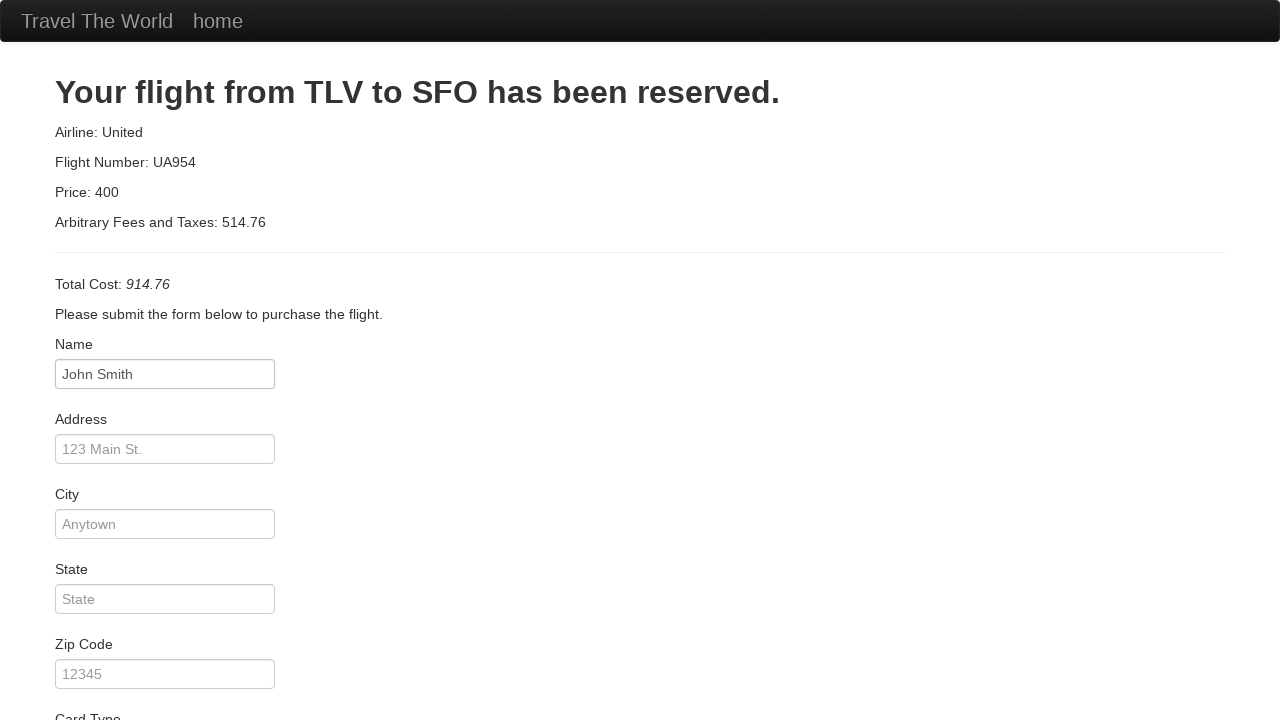

Filled address: 123 Main Street on #address
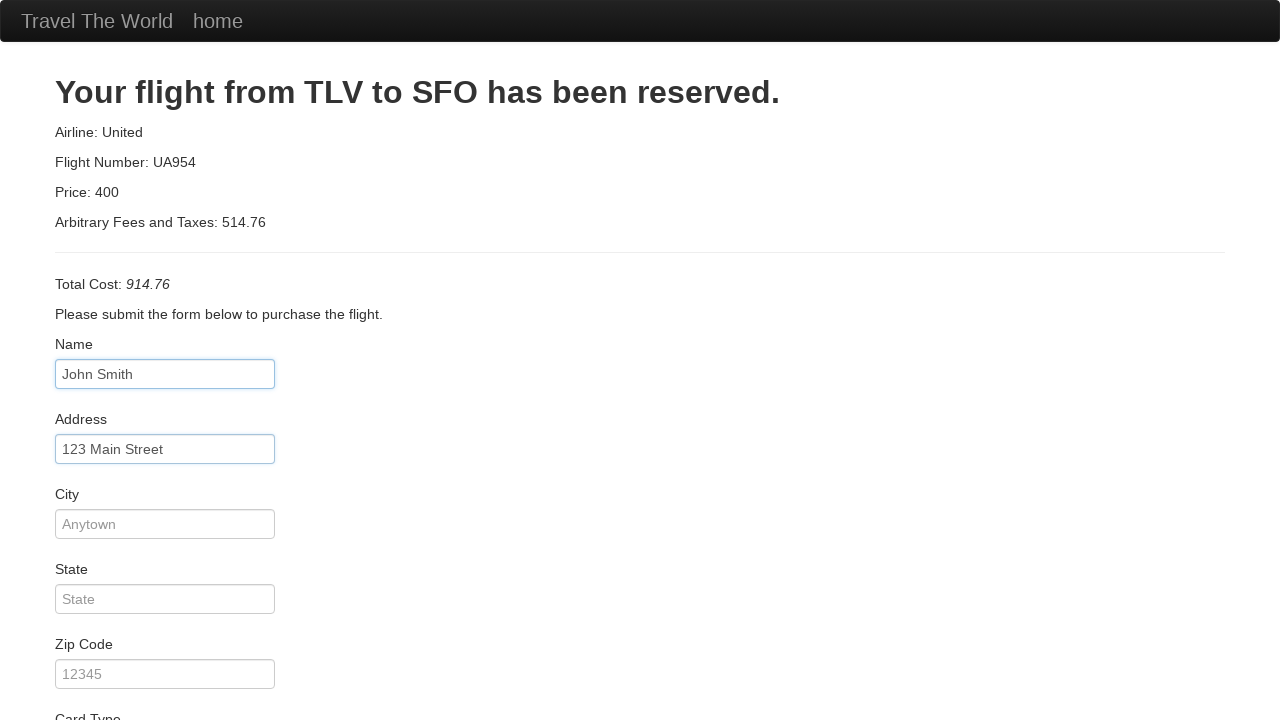

Filled city: Boston on #city
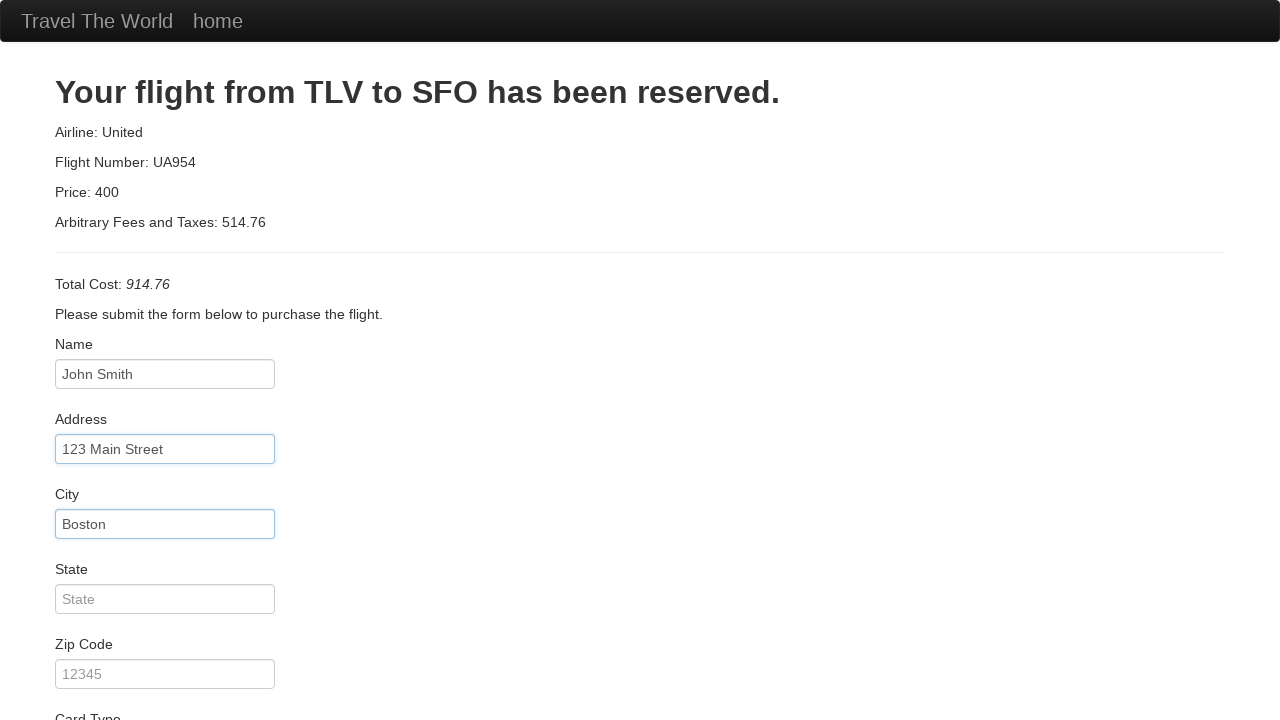

Filled state: Massachusetts on #state
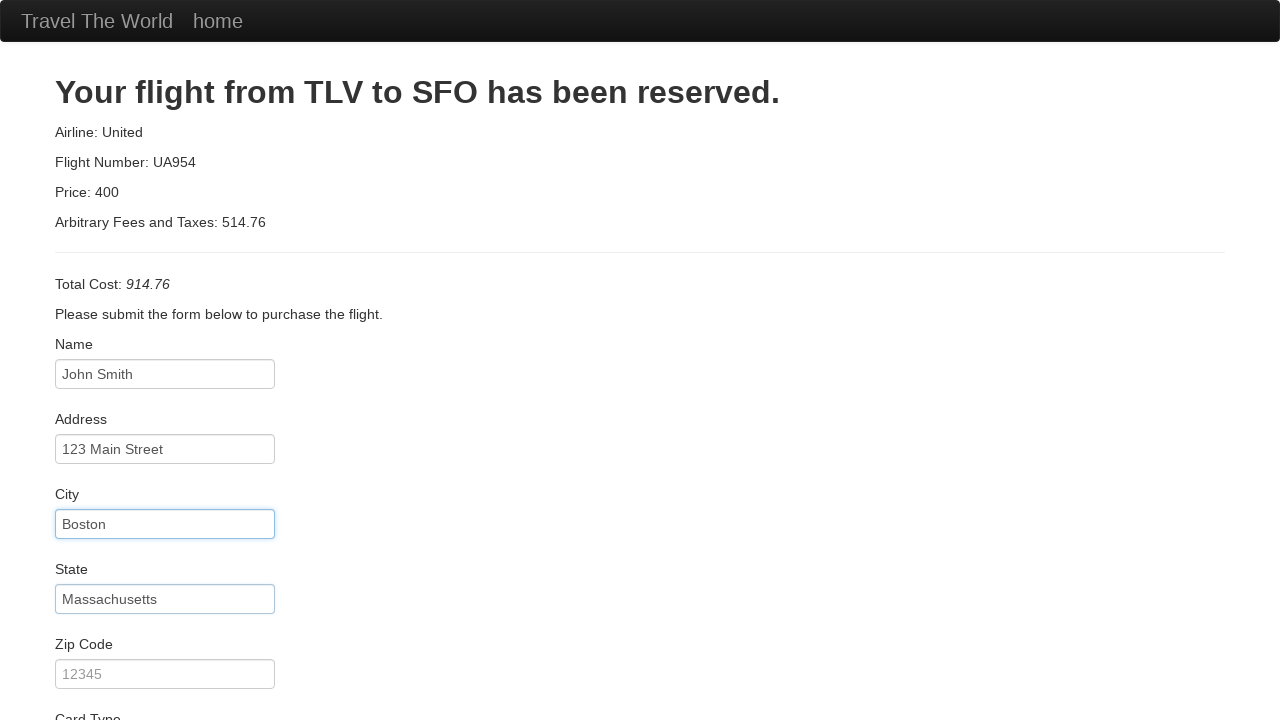

Filled zip code: 02134 on #zipCode
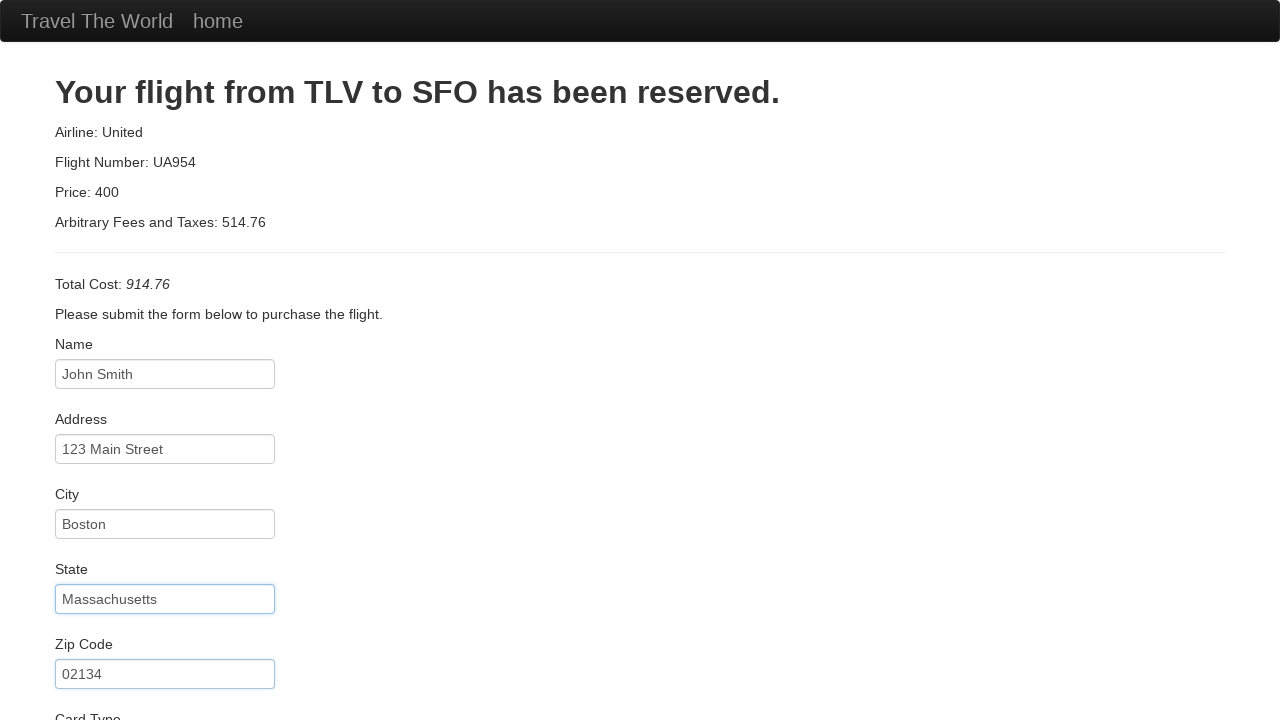

Selected American Express as card type on //*[@id="cardType"]
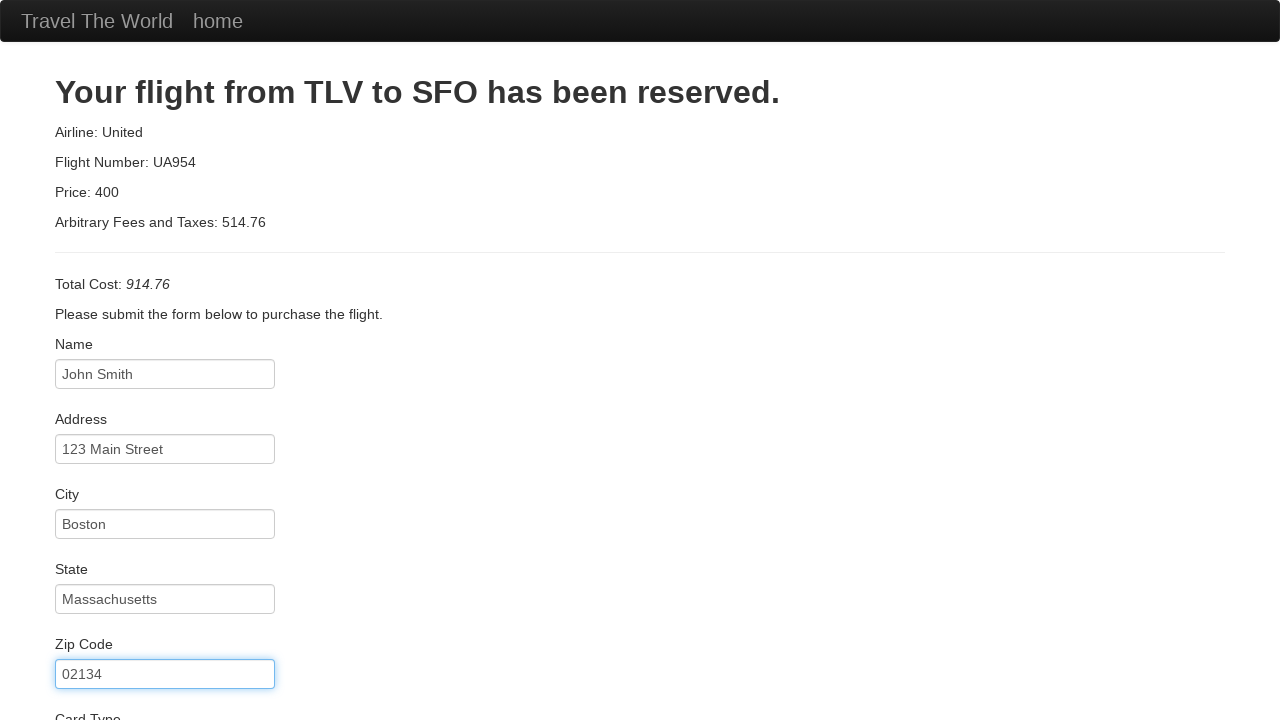

Filled credit card number on #creditCardNumber
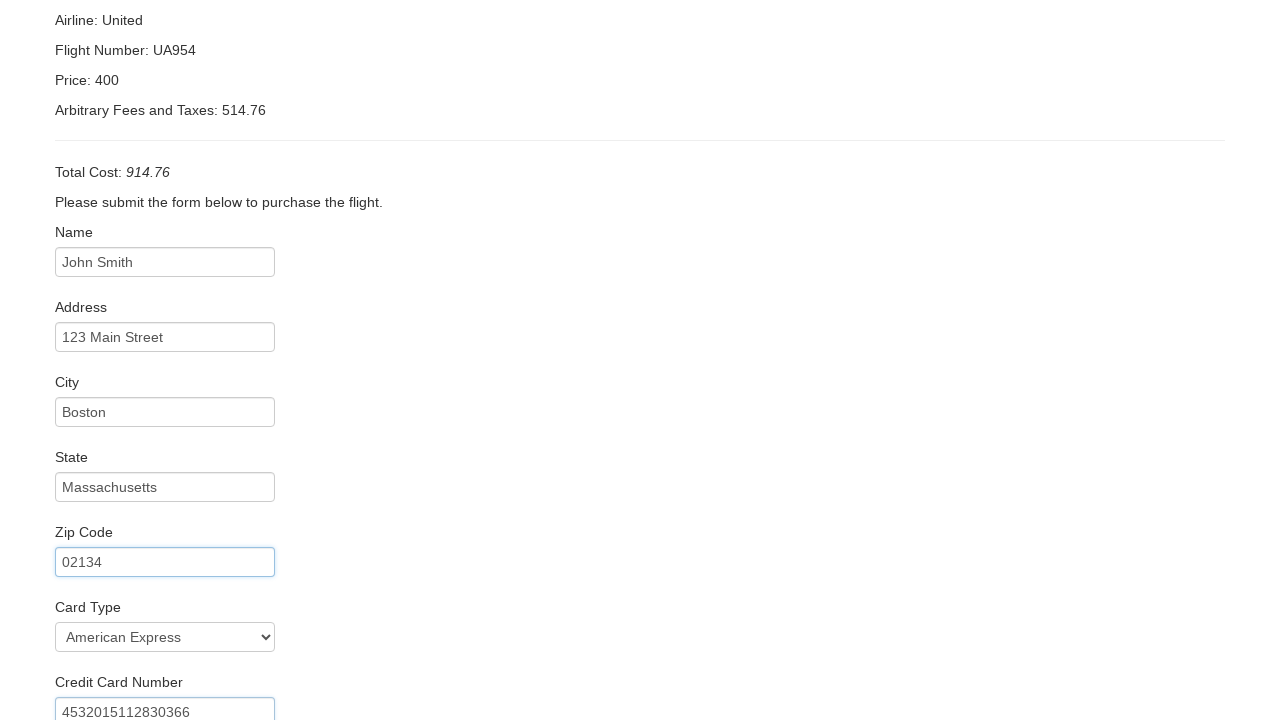

Cleared credit card month field on #creditCardMonth
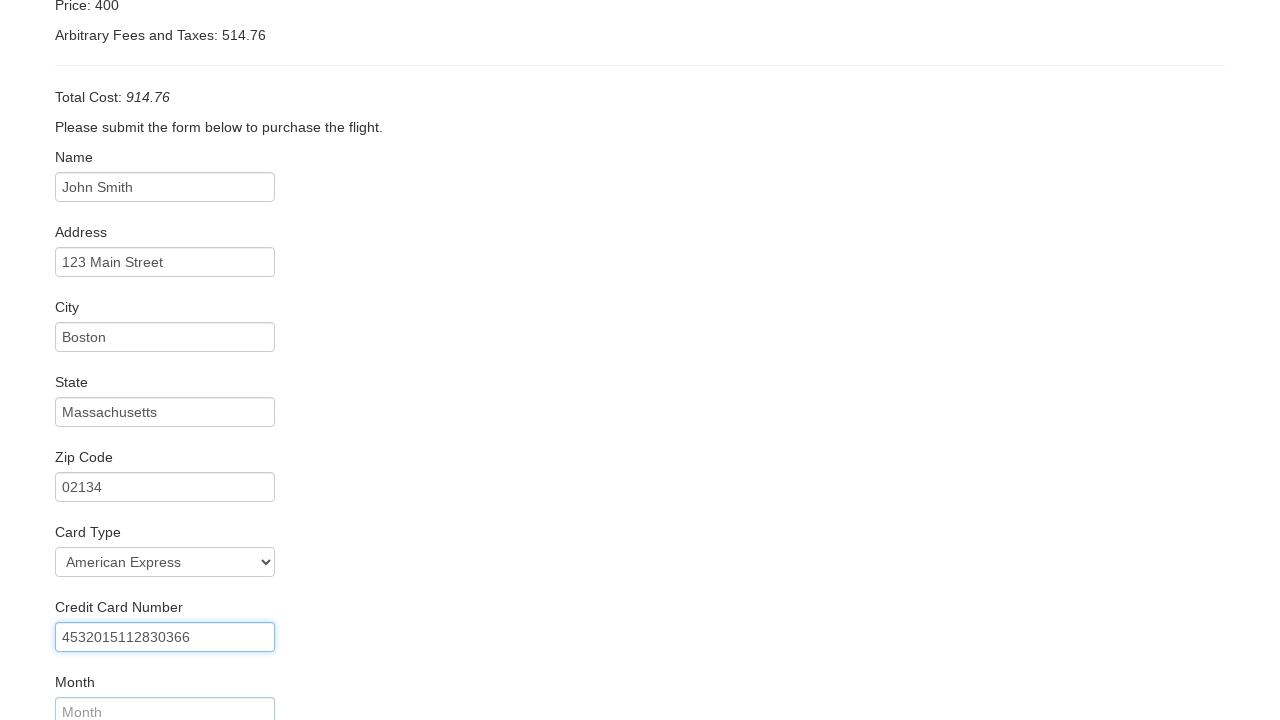

Filled credit card month: December on #creditCardMonth
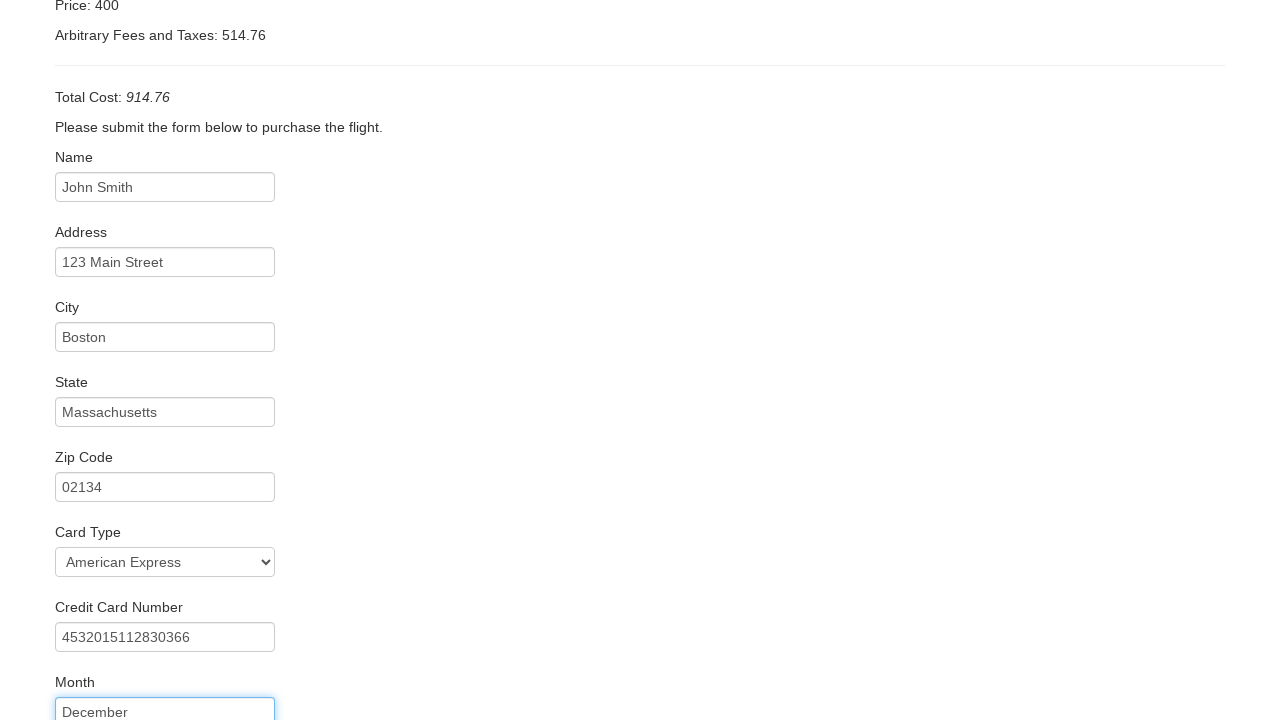

Cleared credit card year field on #creditCardYear
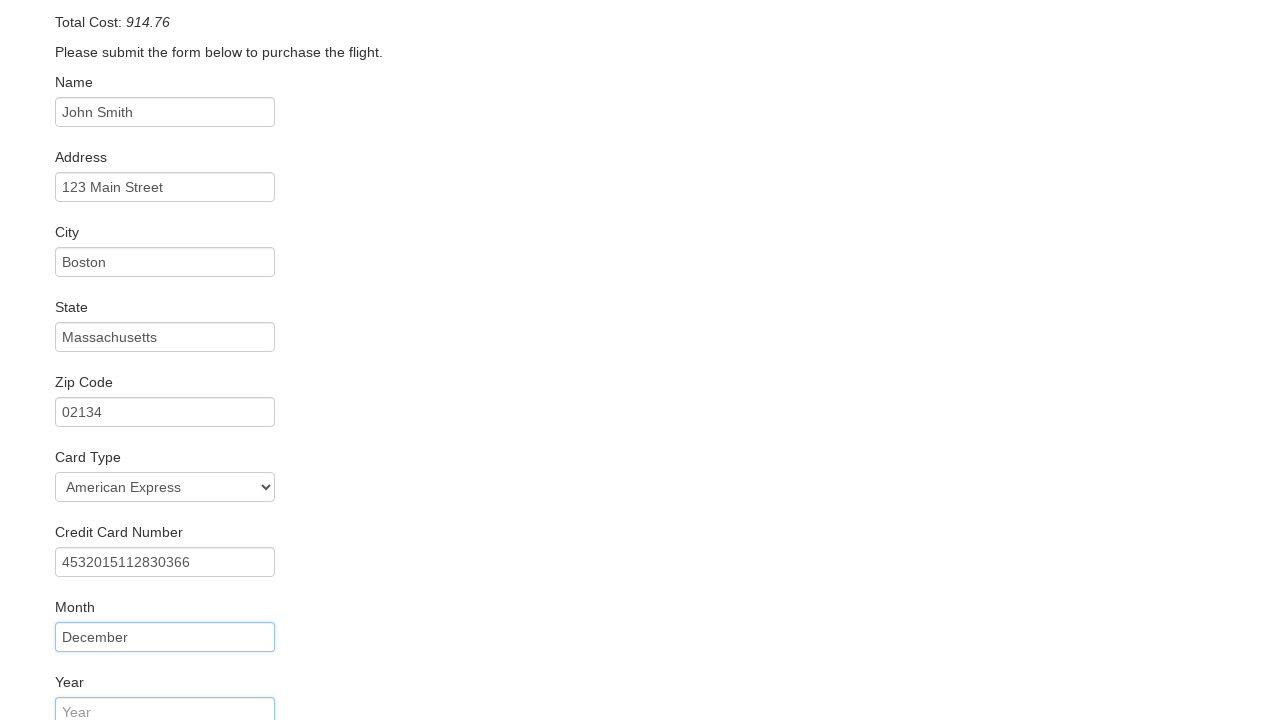

Filled credit card year: 2025 on #creditCardYear
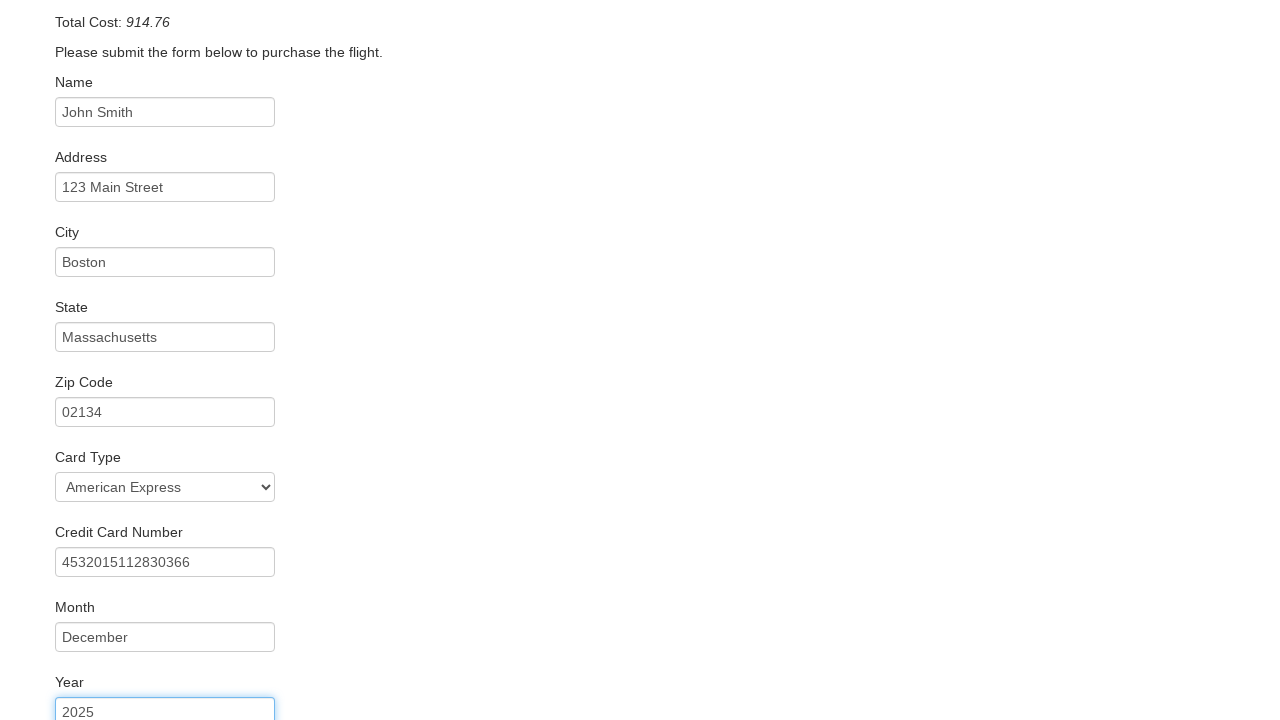

Filled name on card: John Smith on #nameOnCard
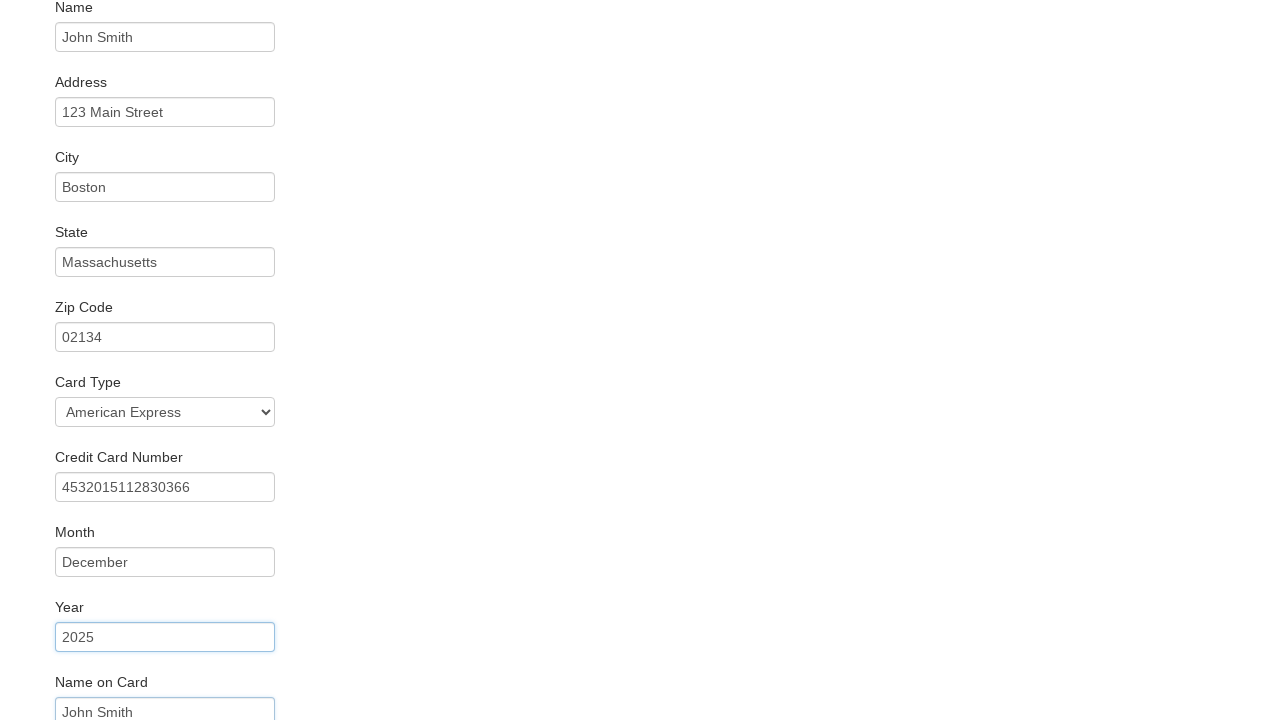

Clicked purchase submit button at (118, 685) on xpath=/html/body/div[2]/form/div[11]/div/input
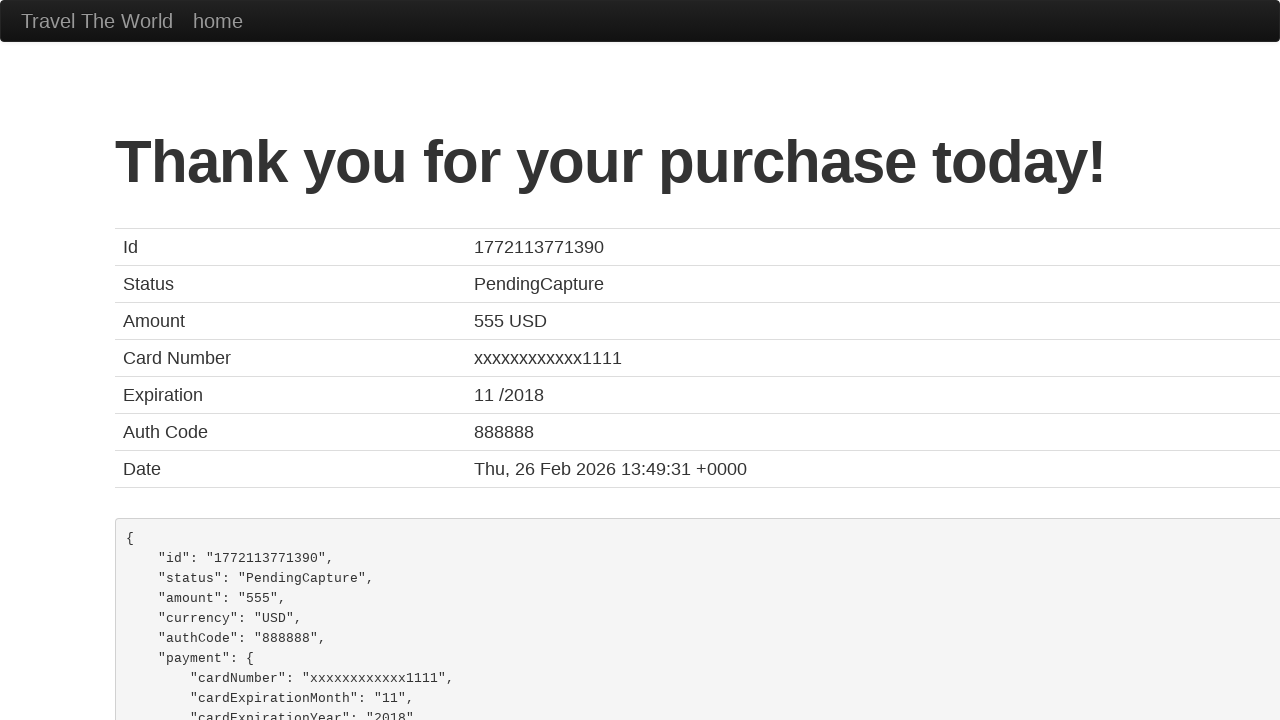

Waited for confirmation page to load
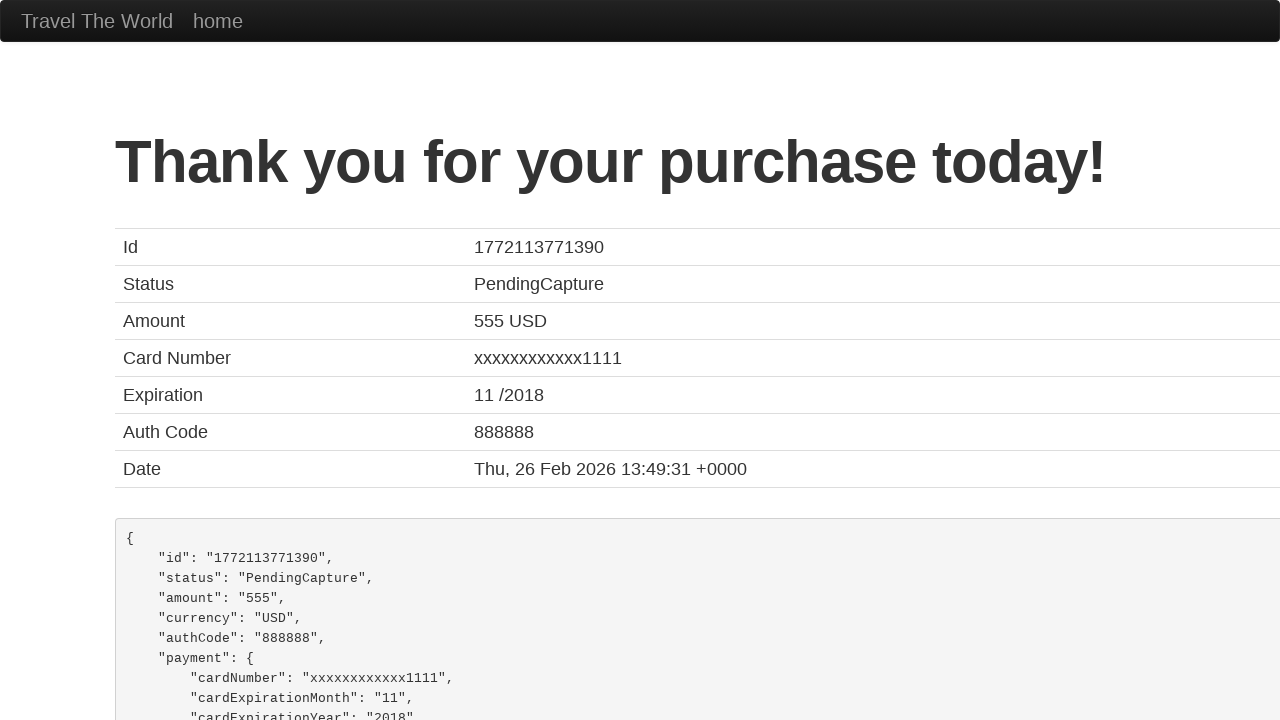

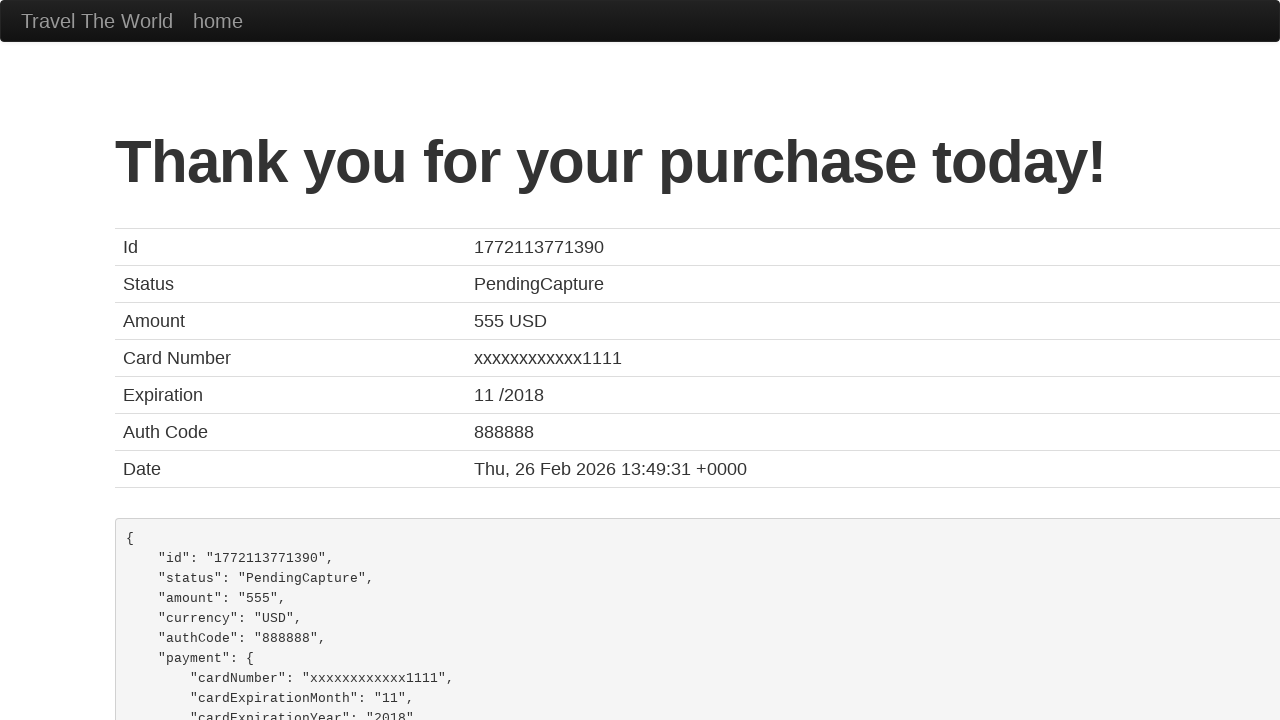